Tests Office Furniture 2 Go website by clicking navigation elements, appending URL parameters for testing mode, and entering a search query in the search box.

Starting URL: https://www.officefurniture2go.com/

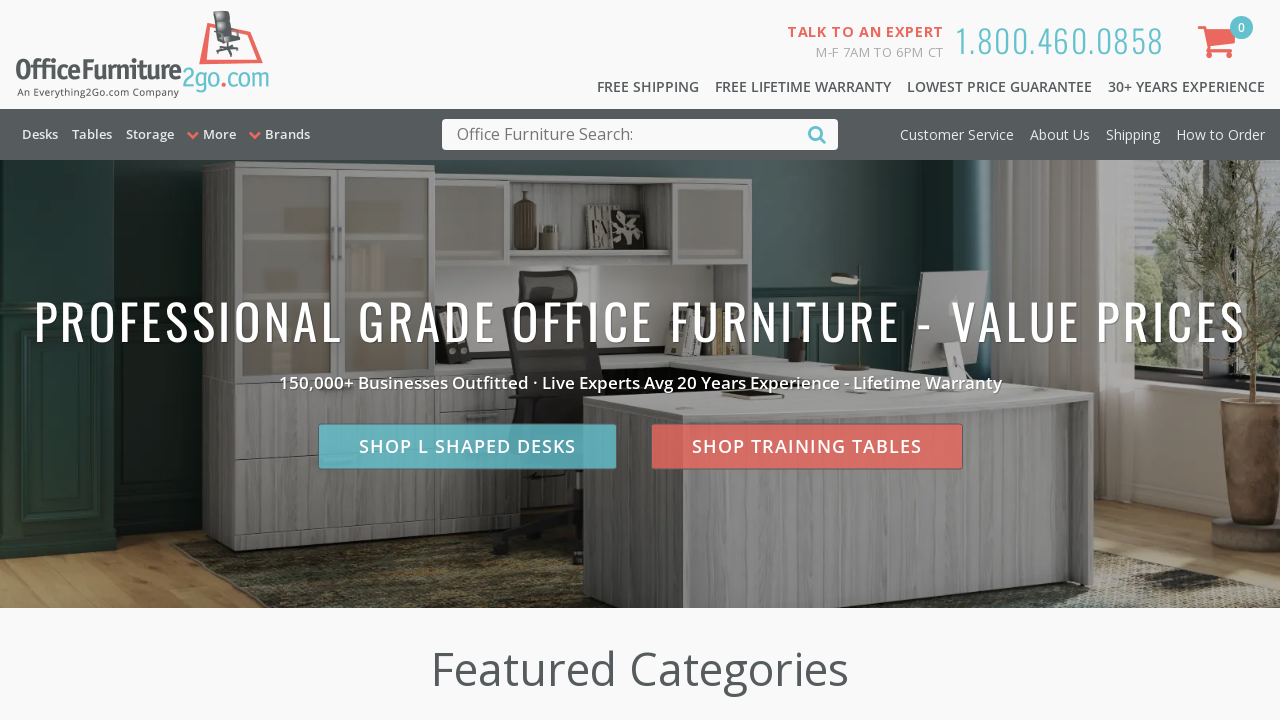

Clicked hero section link at (806, 446) on #ctl00_mainPlaceHolder_hlHeroSecond
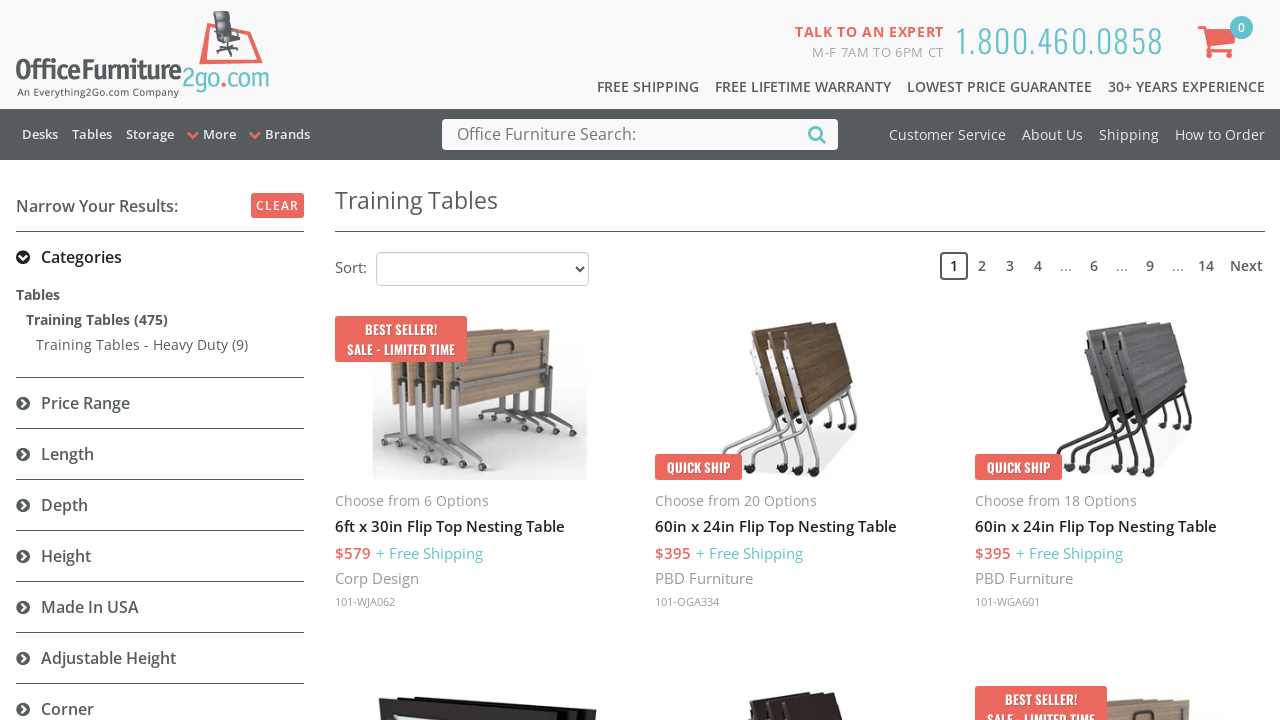

Clicked clear filters link at (278, 206) on #clearFilters a
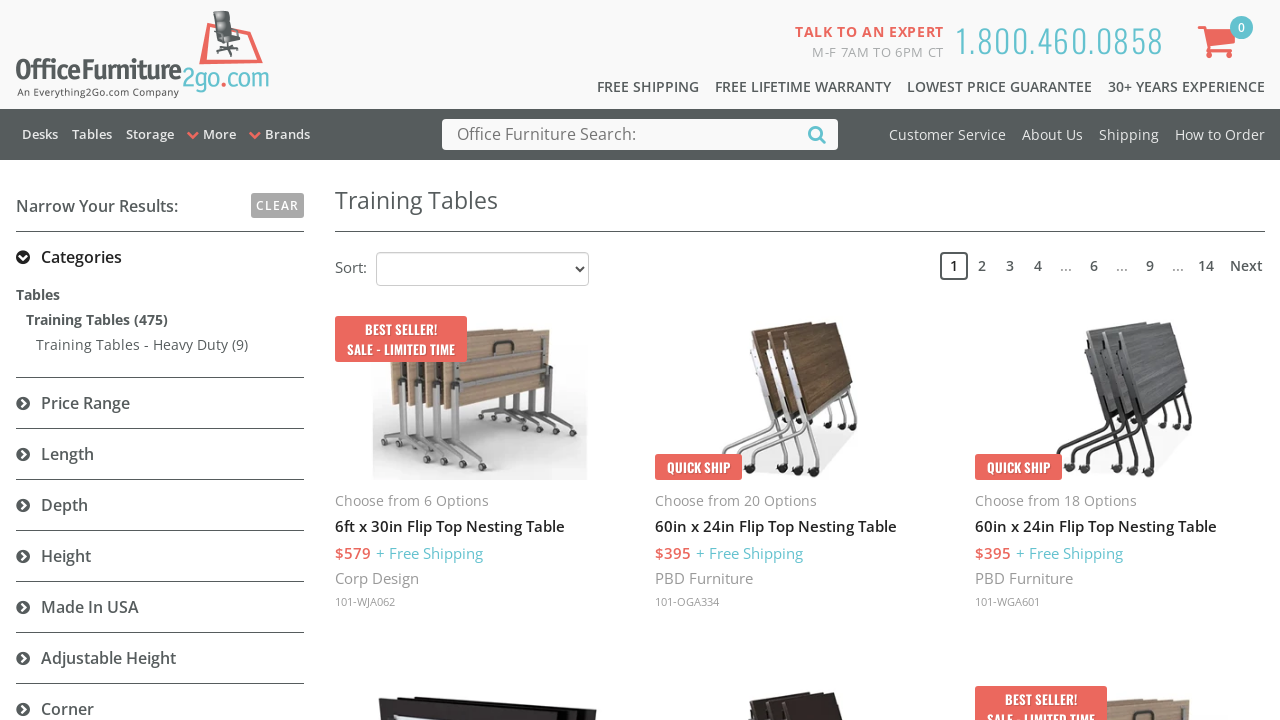

Navigated to URL with USI enable parameter appended
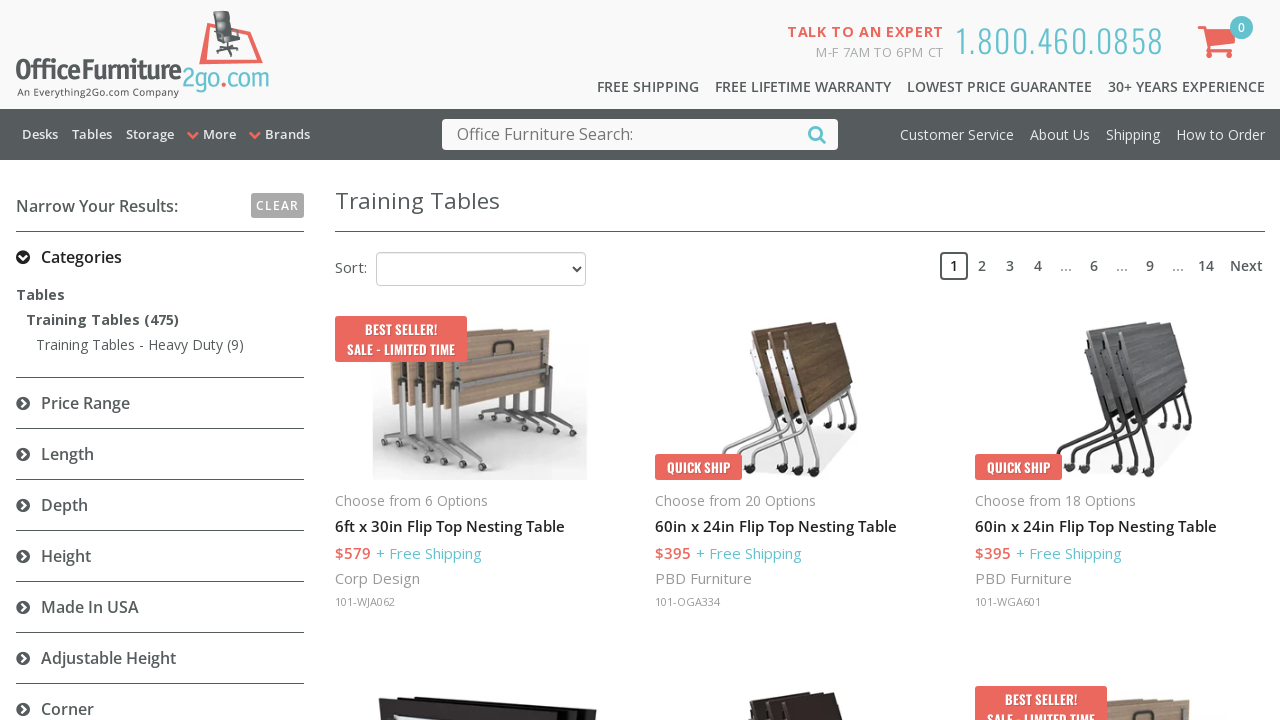

Entered 'Testing' in search query field on #ctl00_ucHeader_tbSearchQuery
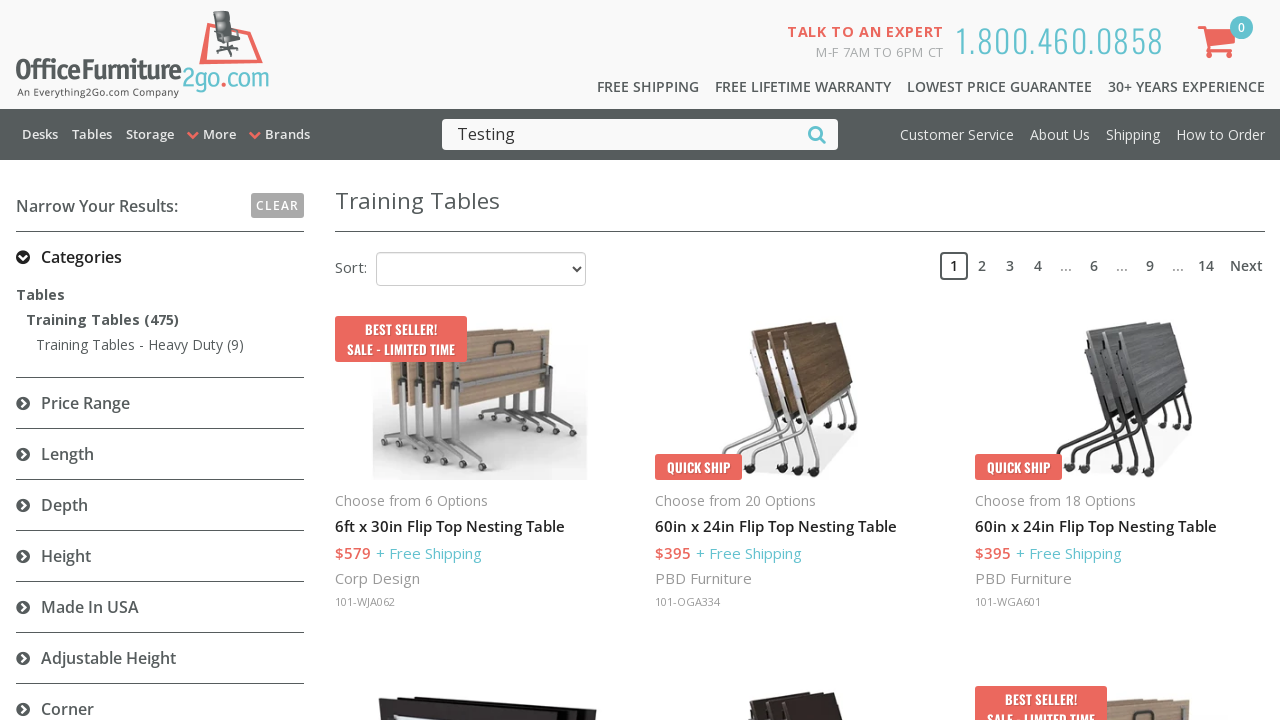

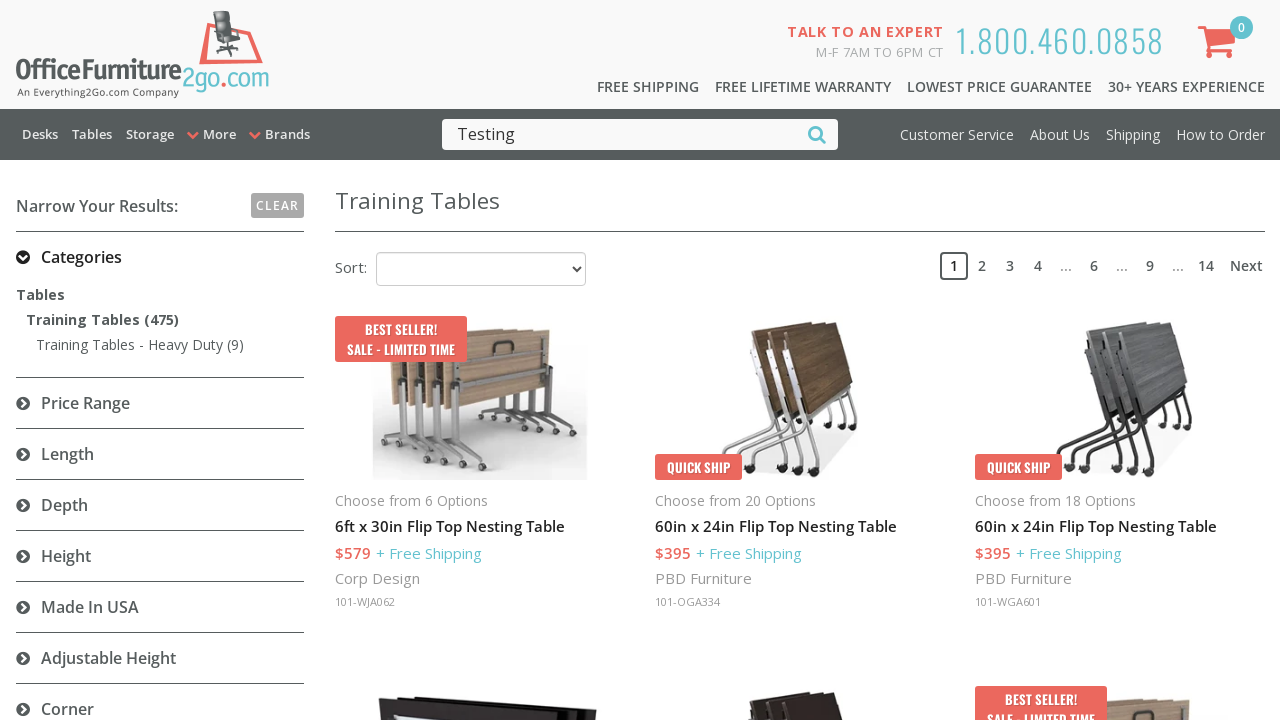